Opens a form page, switches to a new tab to extract course name from another page, then returns to fill the name field with the extracted text

Starting URL: https://rahulshettyacademy.com/angularpractice/

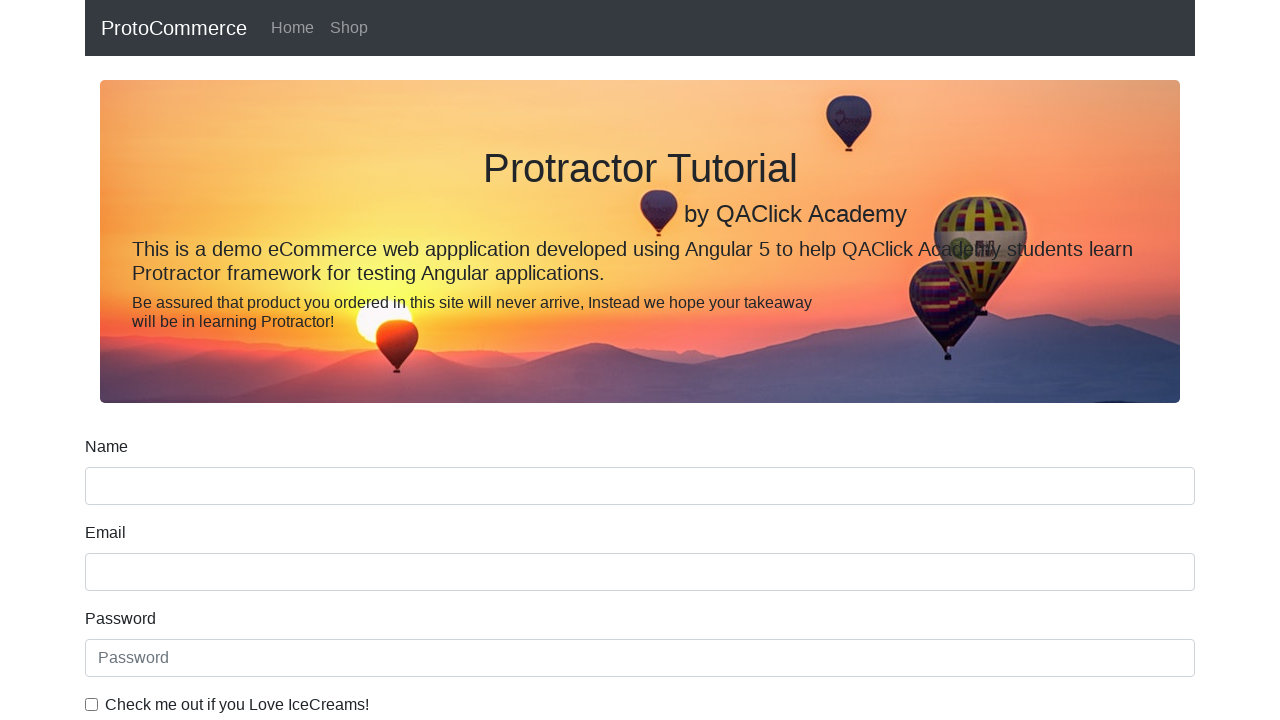

Opened new tab
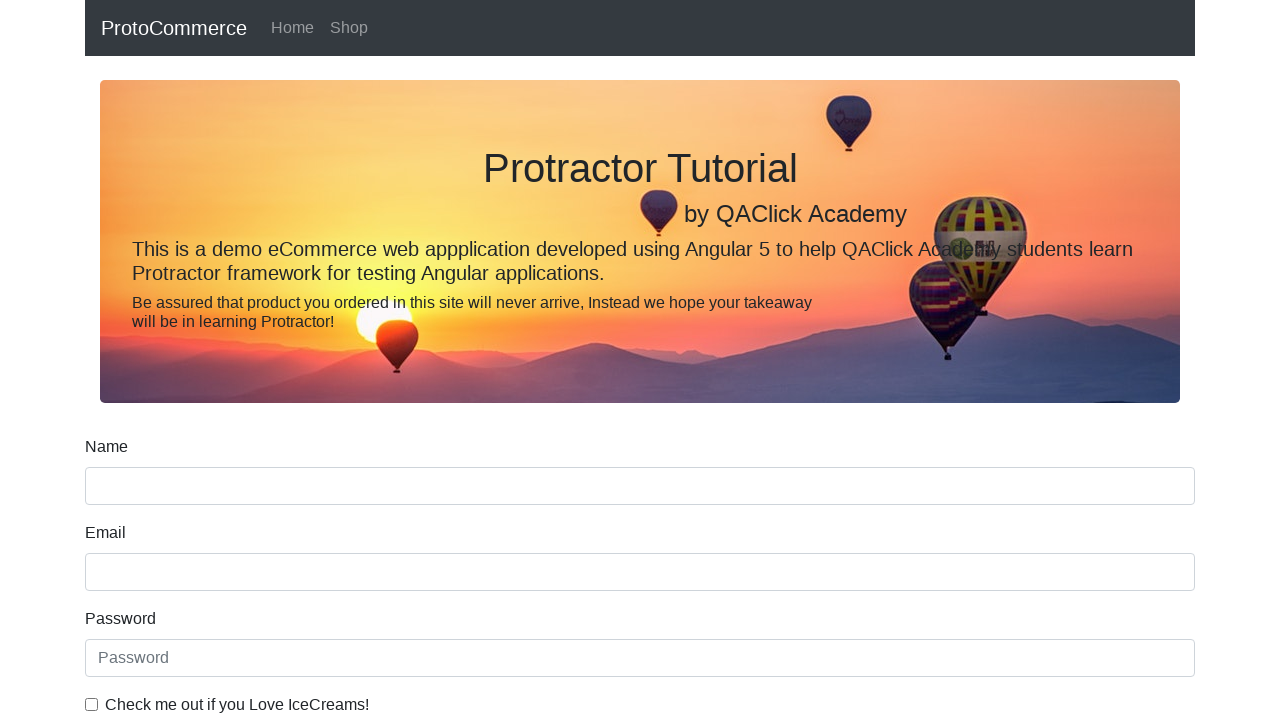

Navigated to Rahul Shetty Academy homepage in new tab
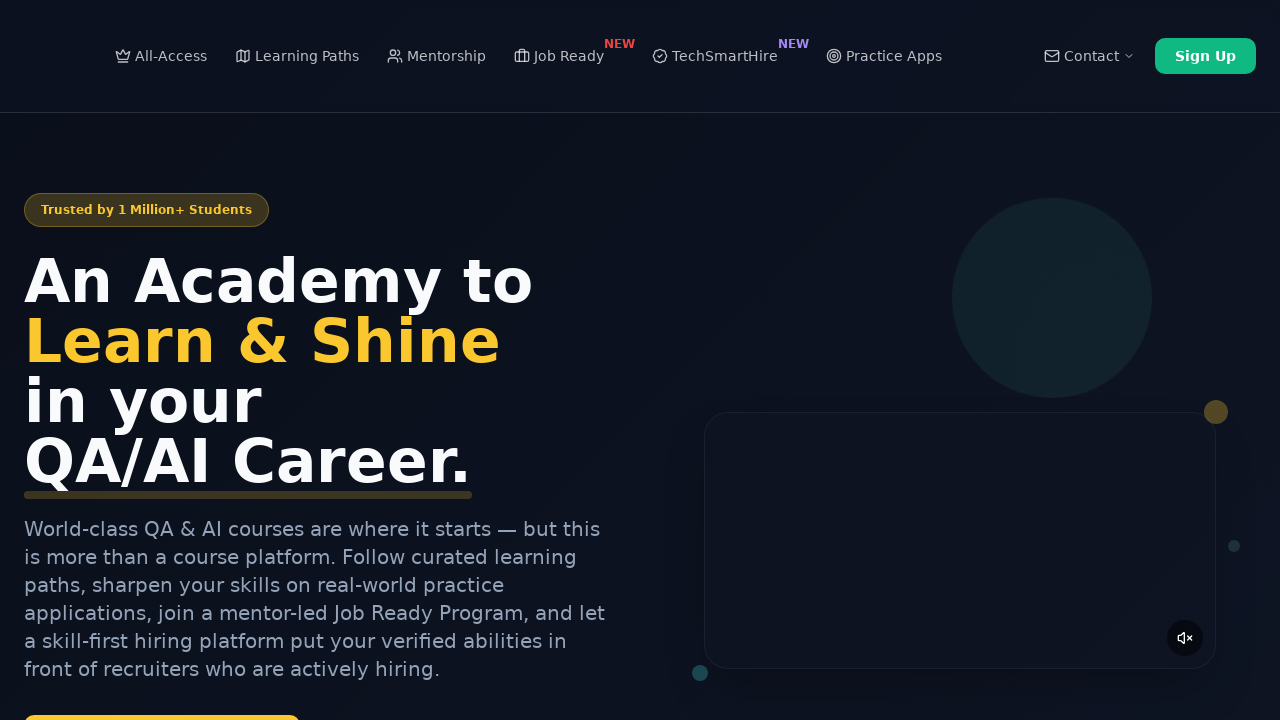

Located course links on the page
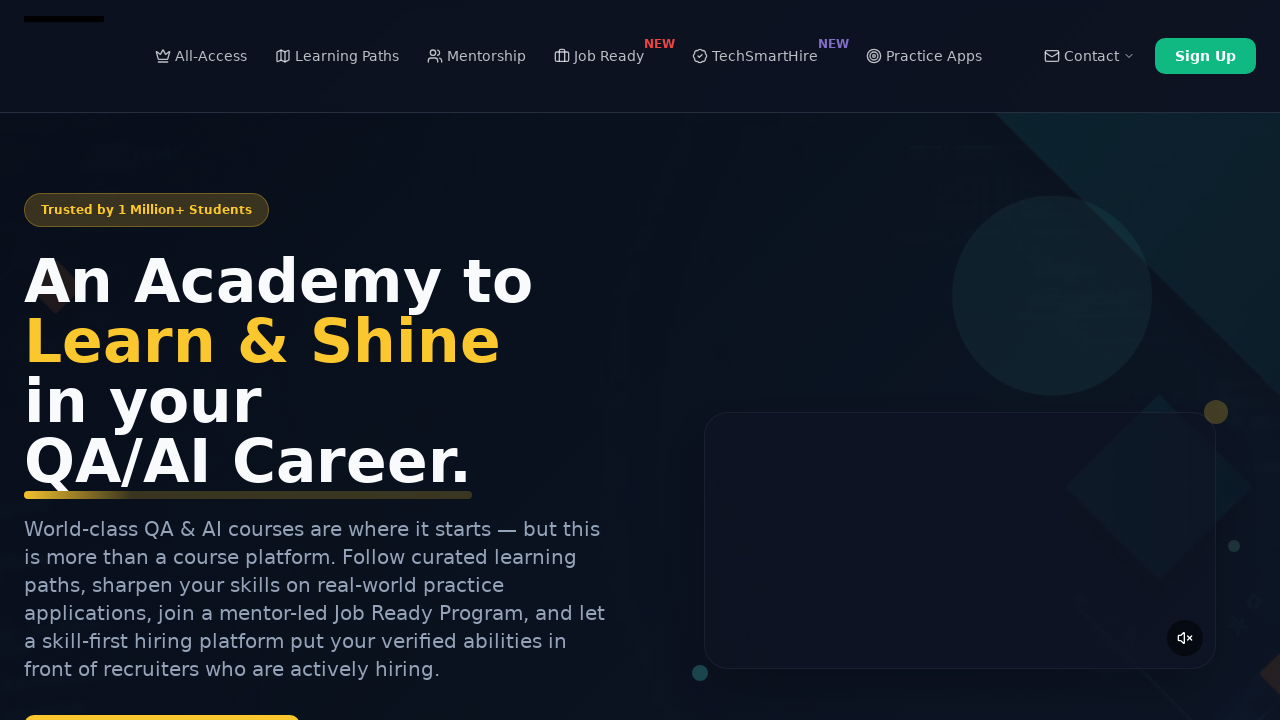

Extracted course name: 'Playwright Testing' from second course link
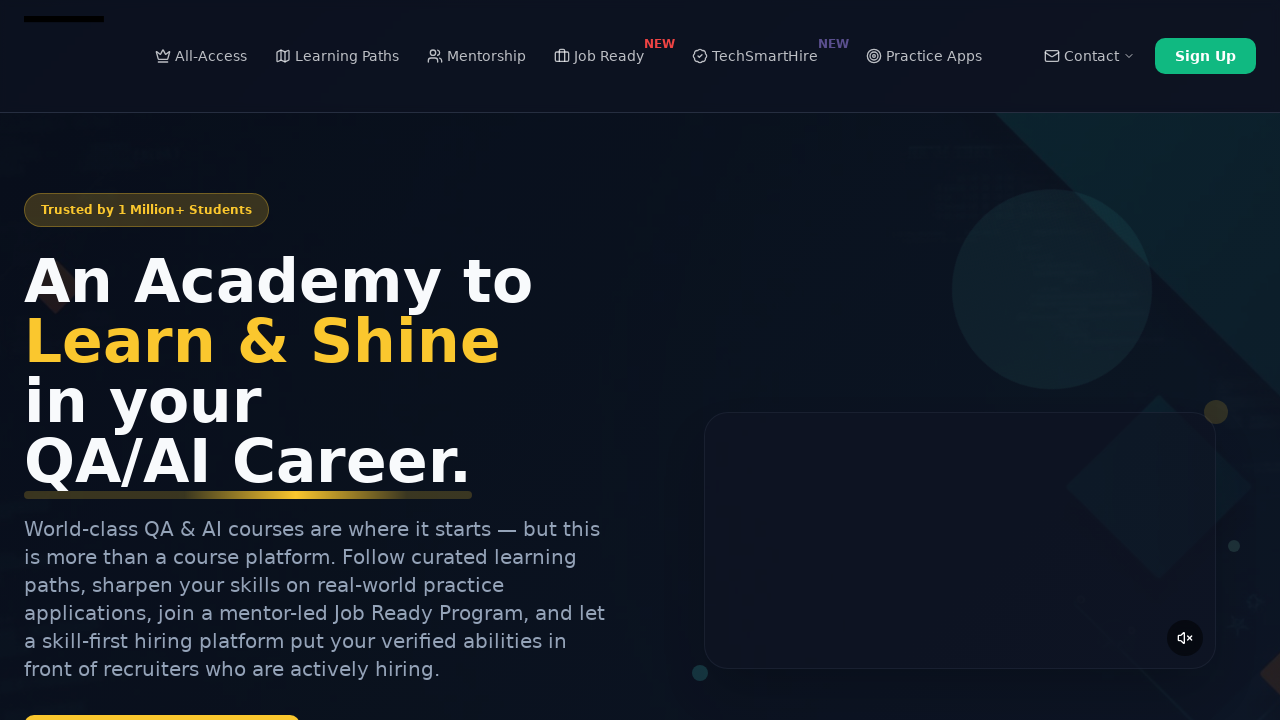

Closed the new tab
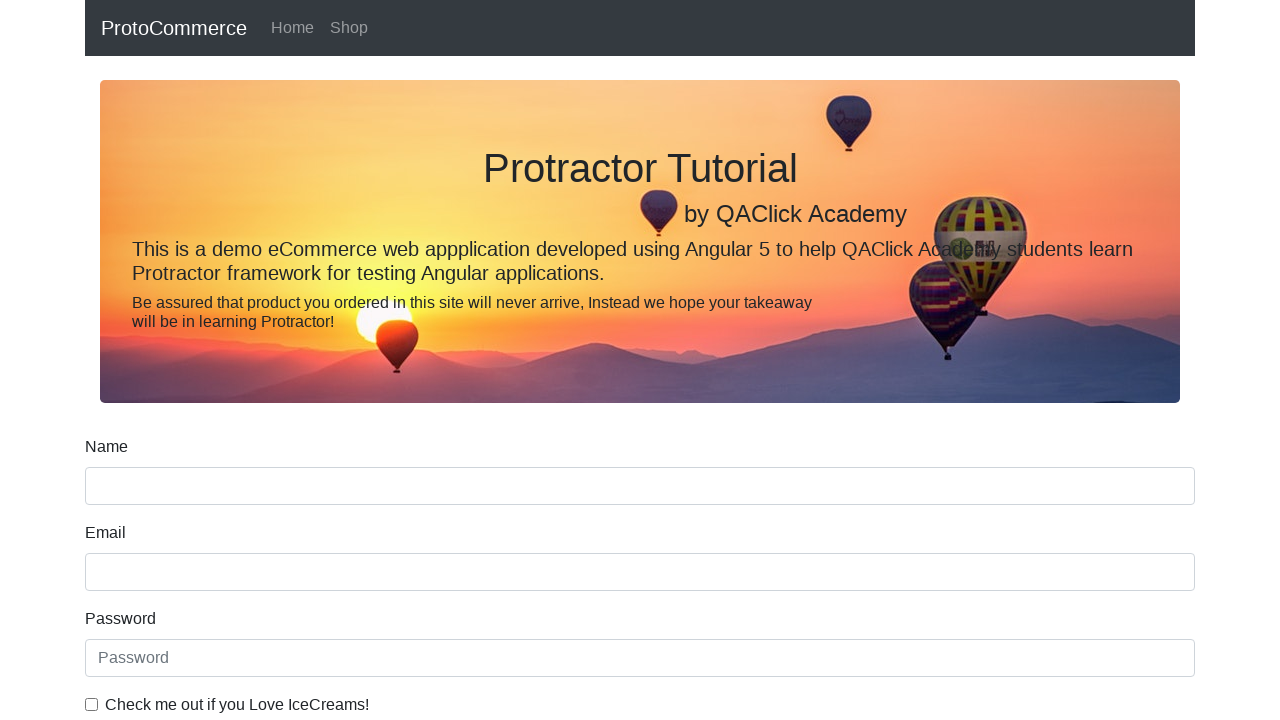

Filled name field with extracted course name: 'Playwright Testing' on [name='name']
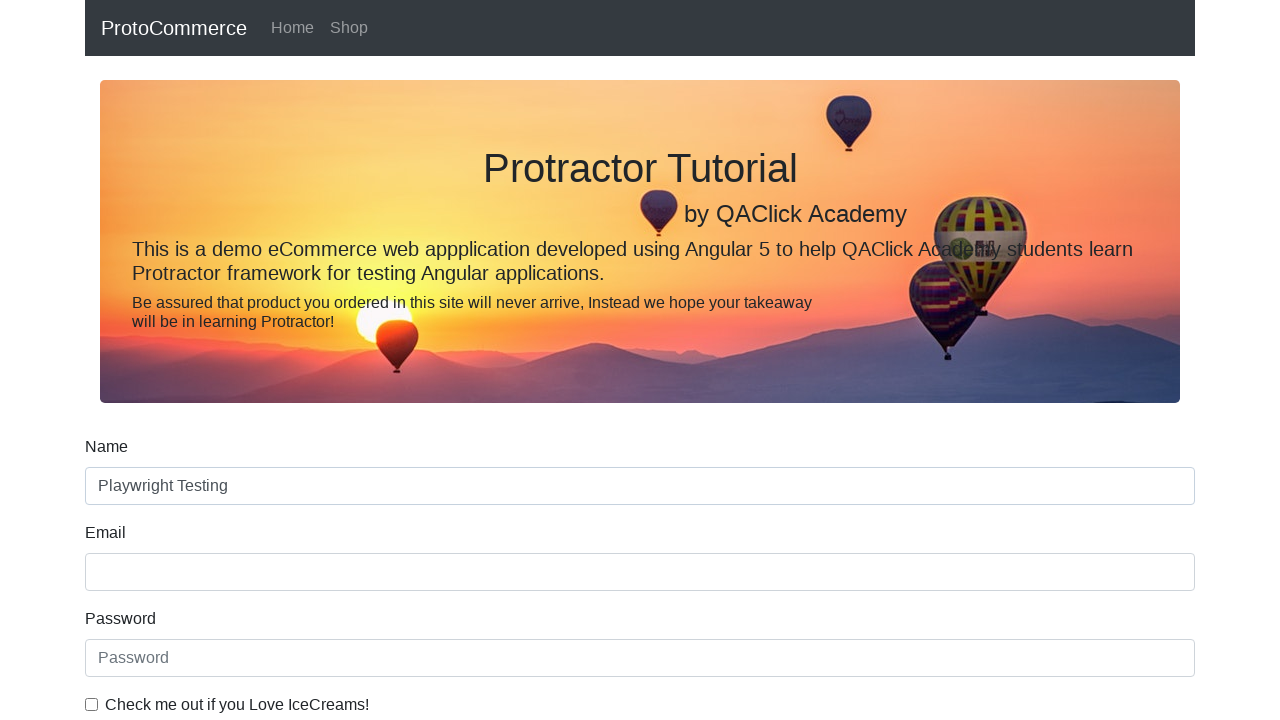

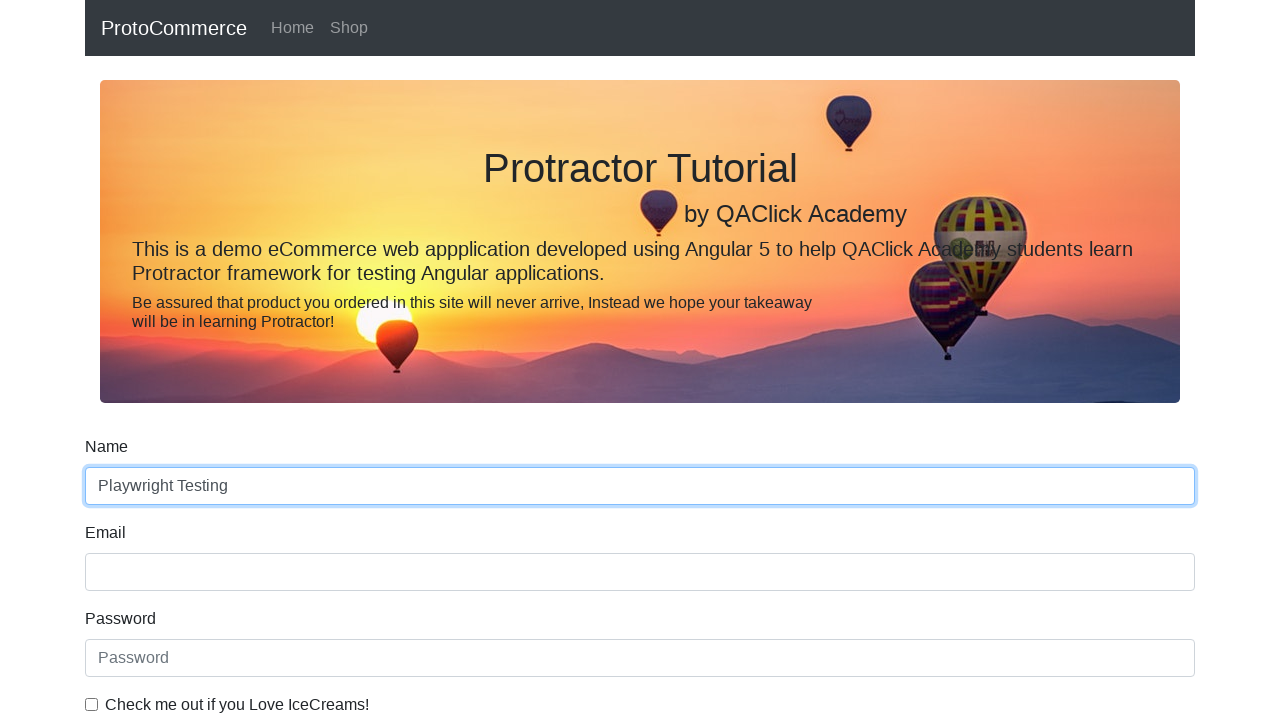